Opens the ImpactGuru website and verifies the page loads by checking for the page title

Starting URL: https://www.impactguru.com

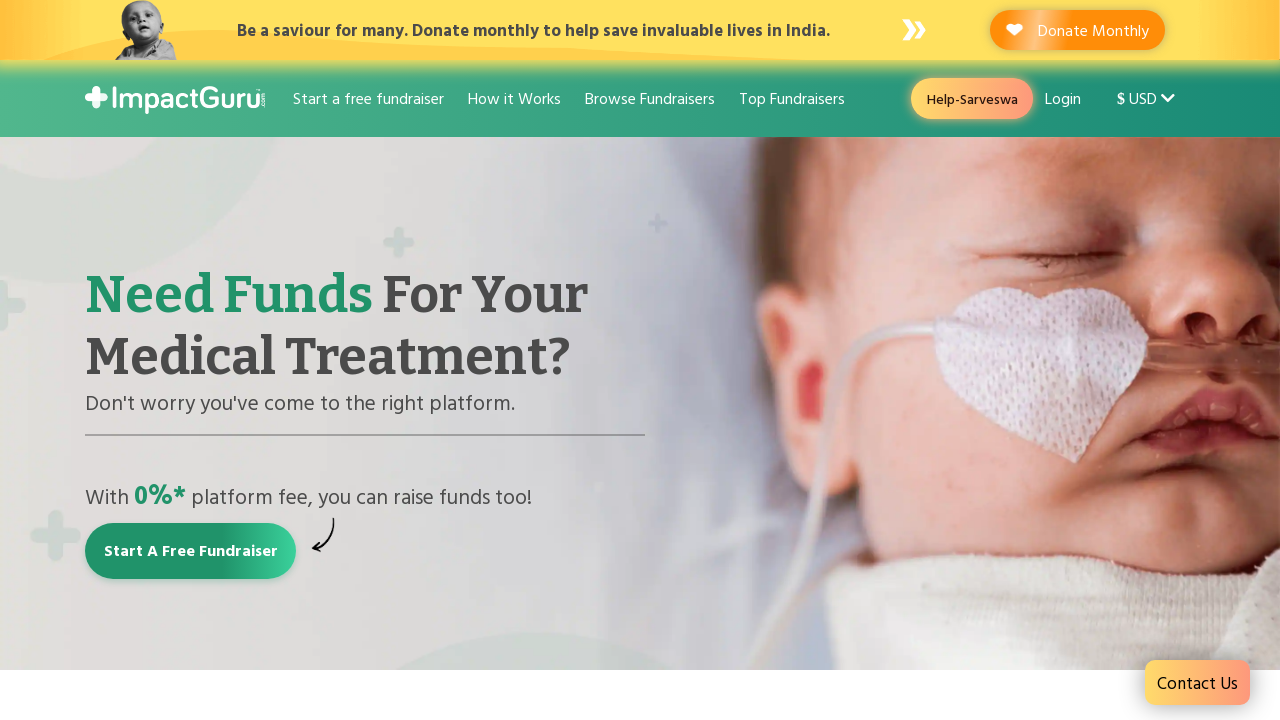

Navigated to ImpactGuru website
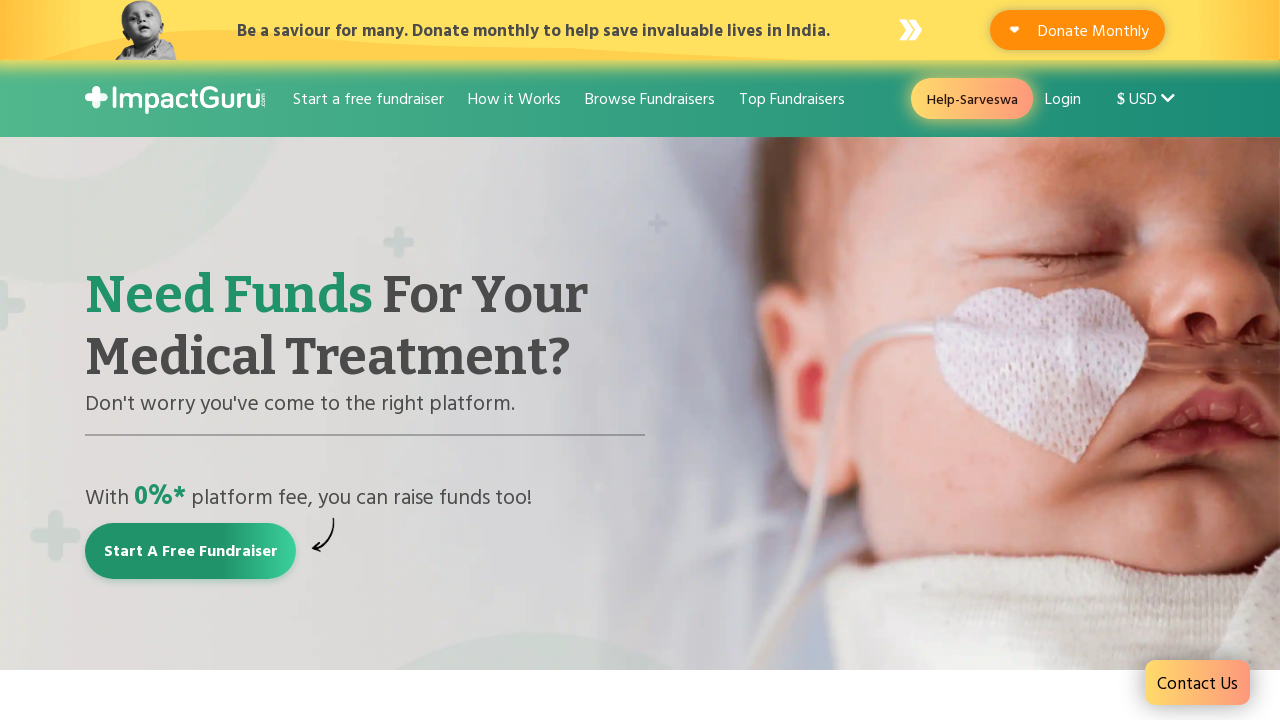

Page DOM content loaded
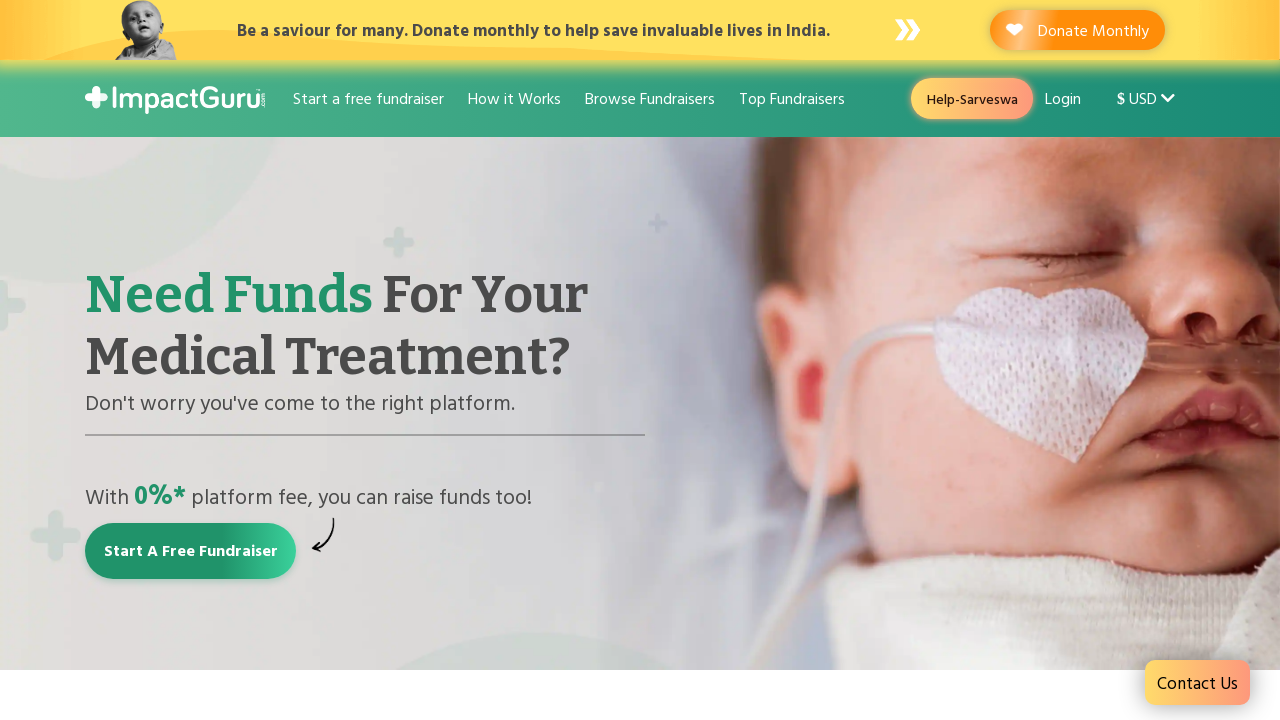

Verified page title is not empty: 'Raise money online for medical treatment: Crowdfunding India'
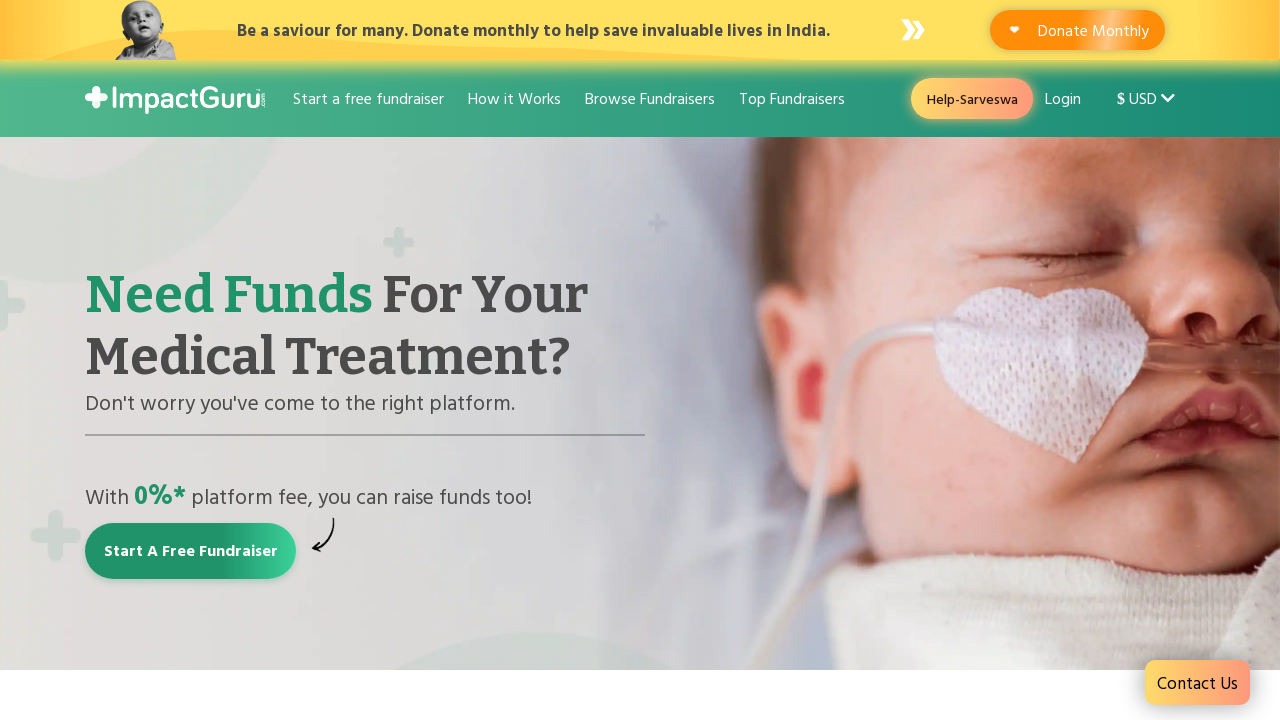

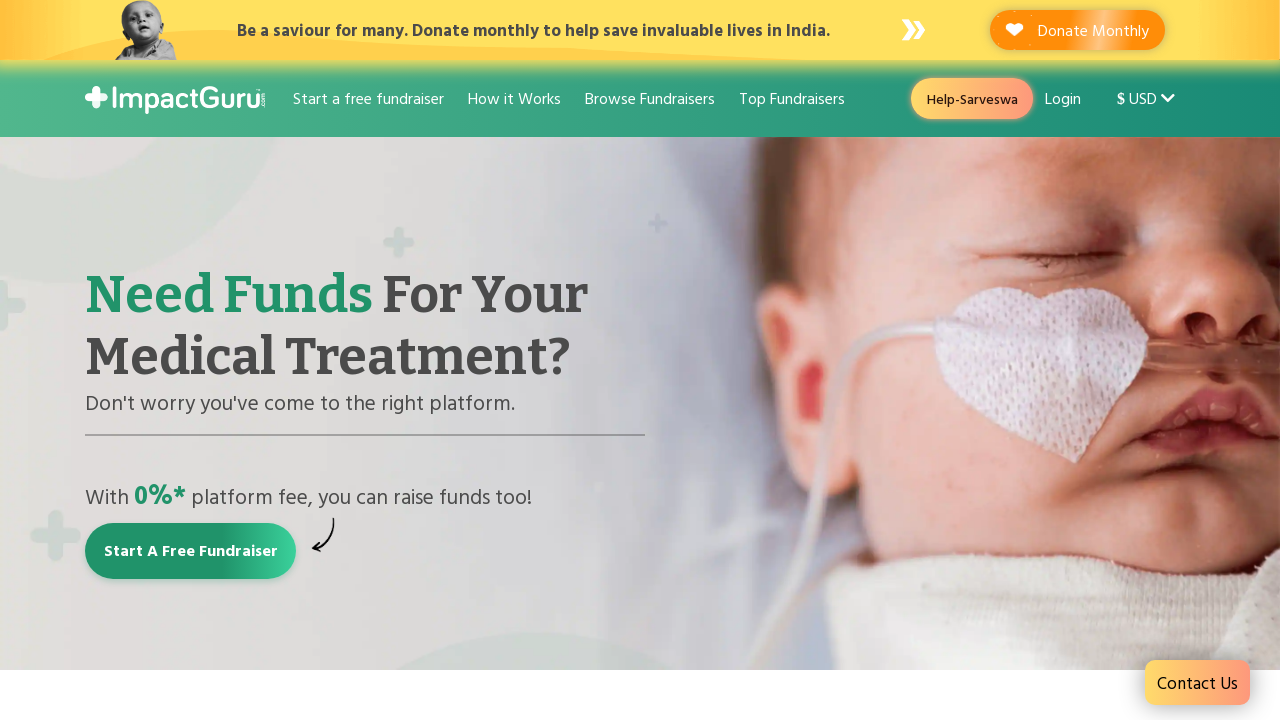